Tests mouse hover and click interactions on the BrowserStack website by hovering over a products dropdown and clicking on a submenu item

Starting URL: https://www.browserstack.com/guide/mouse-hover-in-selenium

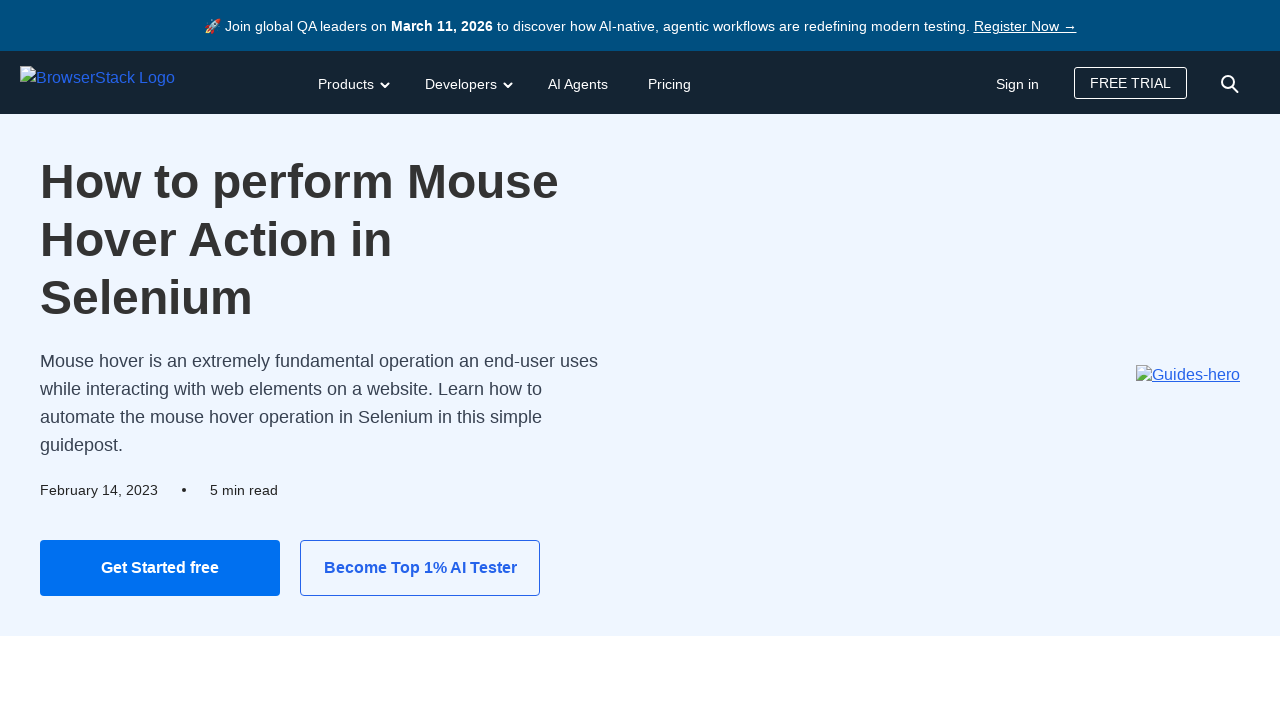

Hovered over products dropdown toggle at (352, 82) on #products-dd-toggle
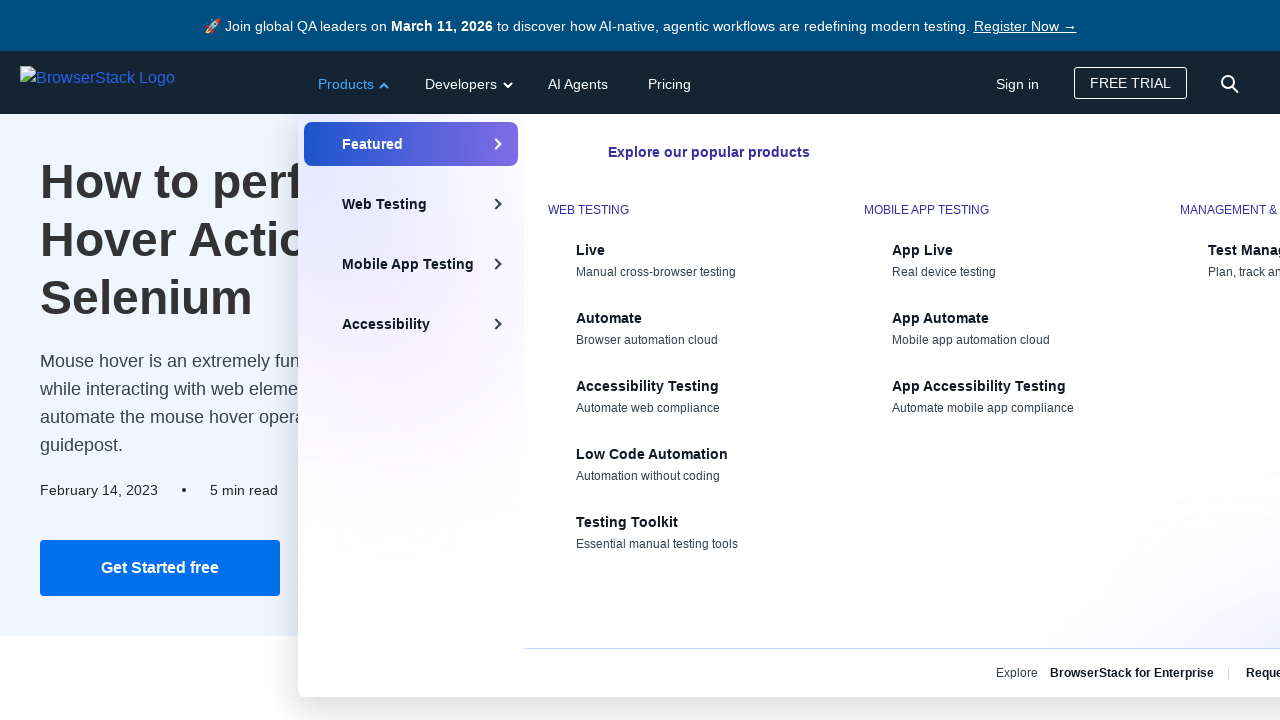

Clicked products dropdown toggle to open menu at (352, 82) on #products-dd-toggle
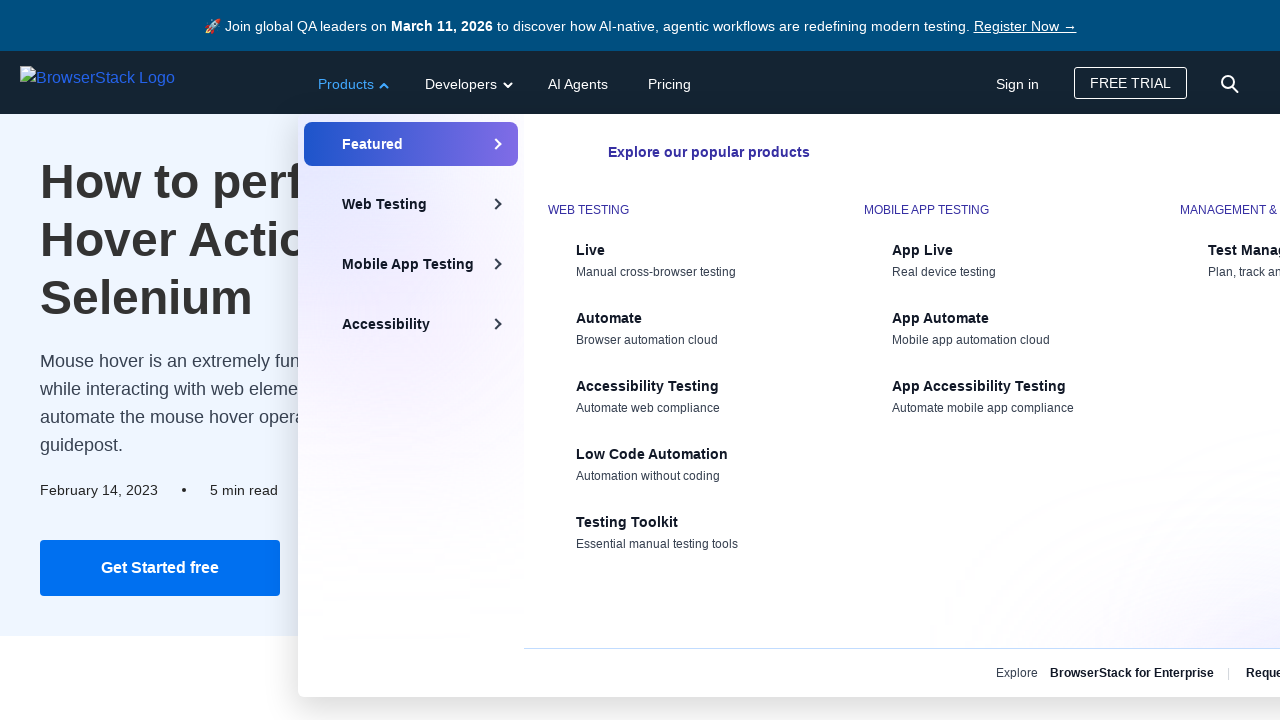

Dropdown menu appeared with Live submenu item visible
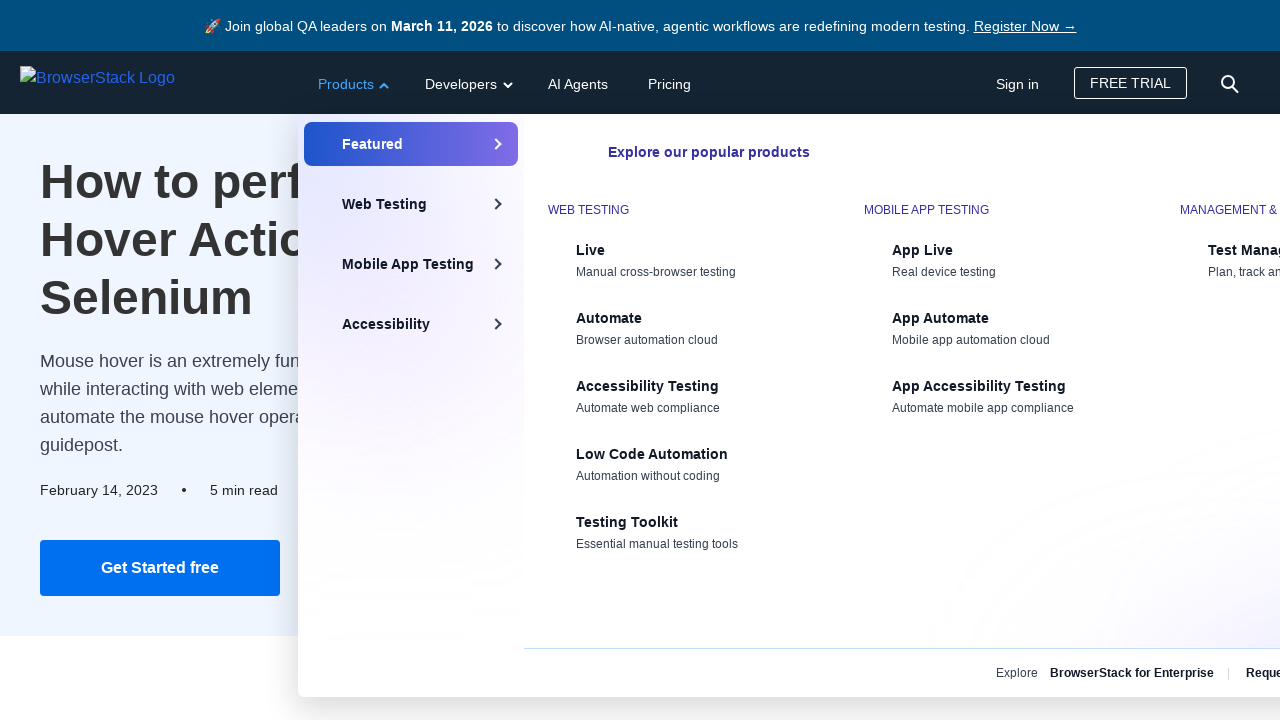

Clicked Live submenu item from products dropdown at (696, 250) on xpath=//div[@class=' bstack-mm-sub-nav-tabcol']//span[text()='Live']
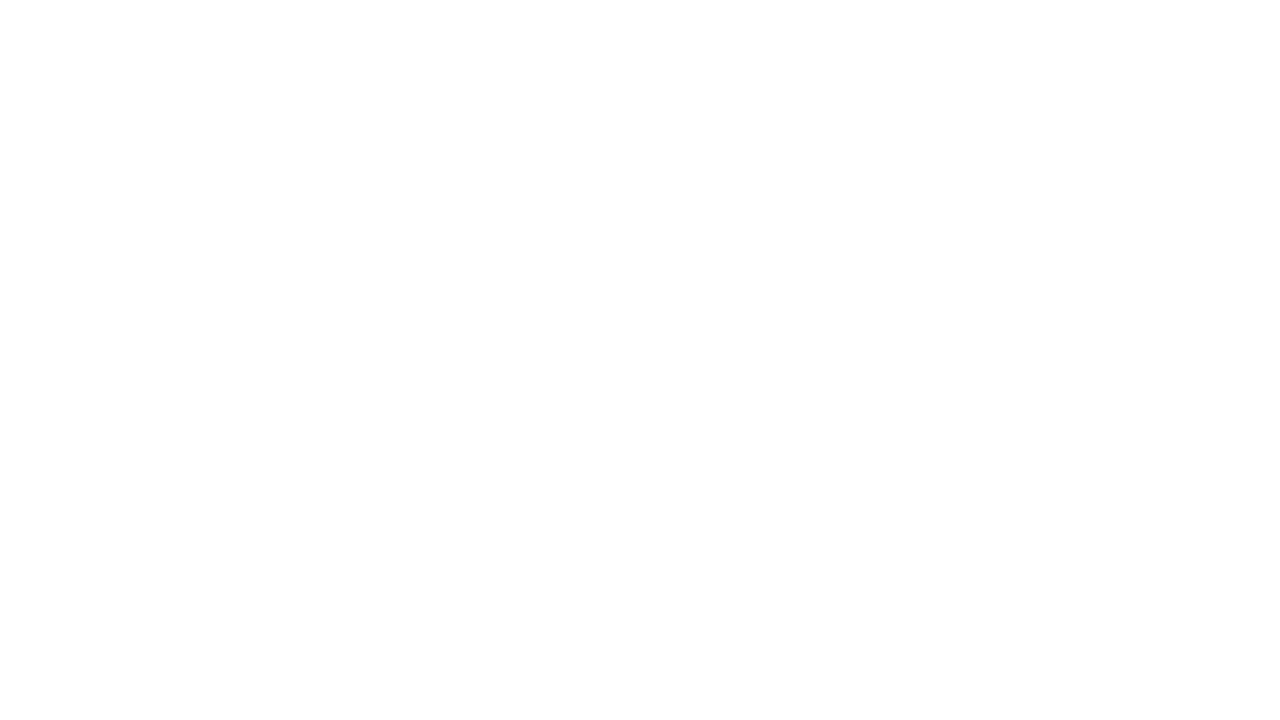

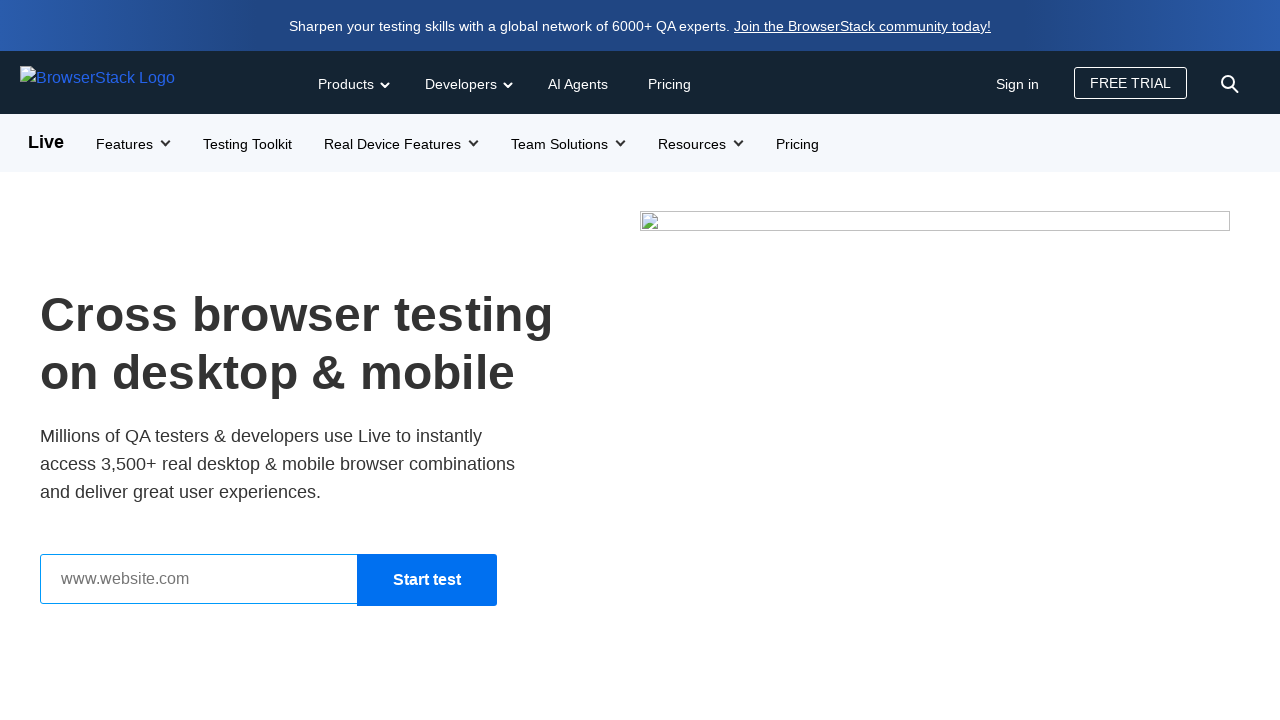